Tests JavaScript prompt alert by entering text and accepting it

Starting URL: https://automationfc.github.io/basic-form/index.html

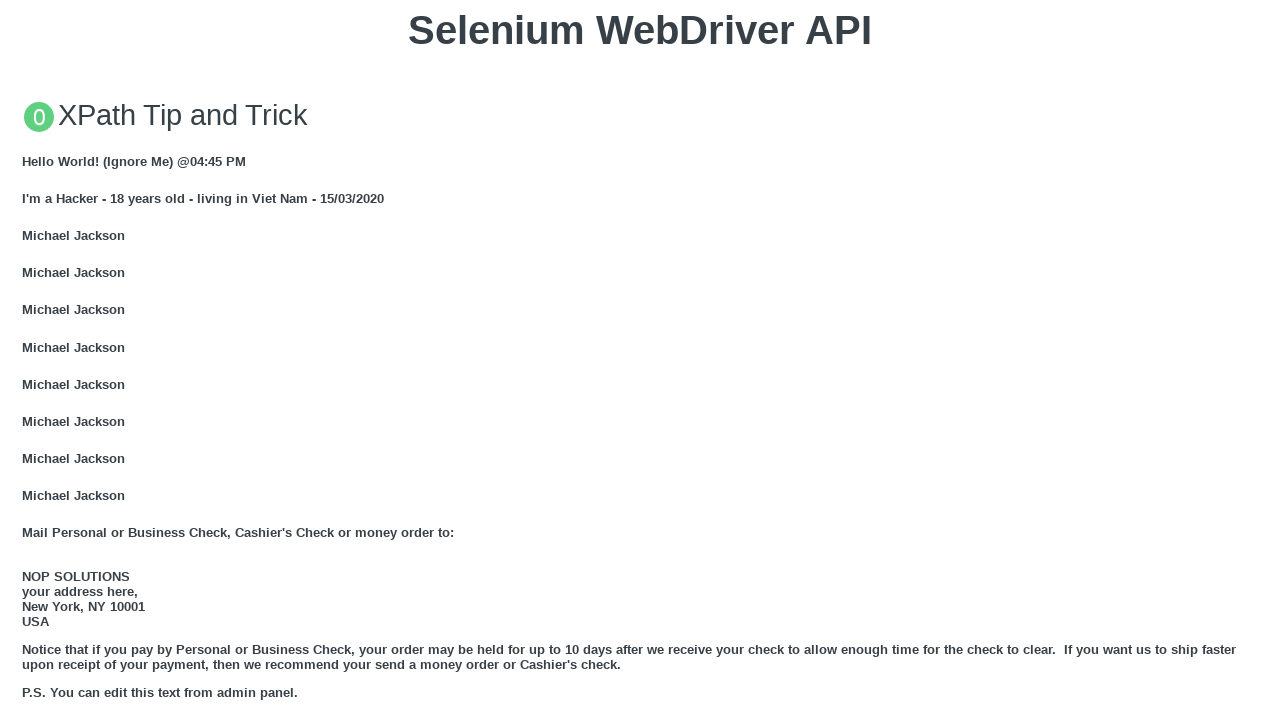

Clicked button to trigger JavaScript prompt alert at (640, 360) on button:text('Click for JS Prompt')
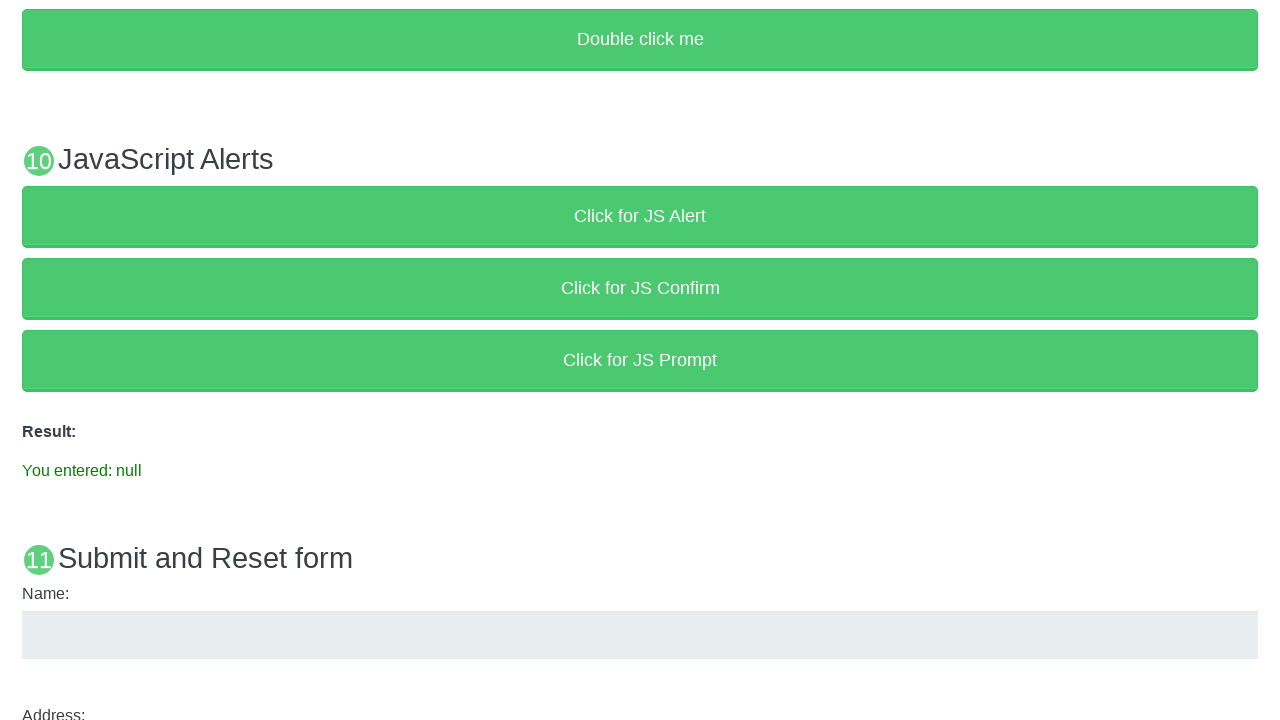

Set up dialog handler to accept prompt with text 'Kane Auto Test'
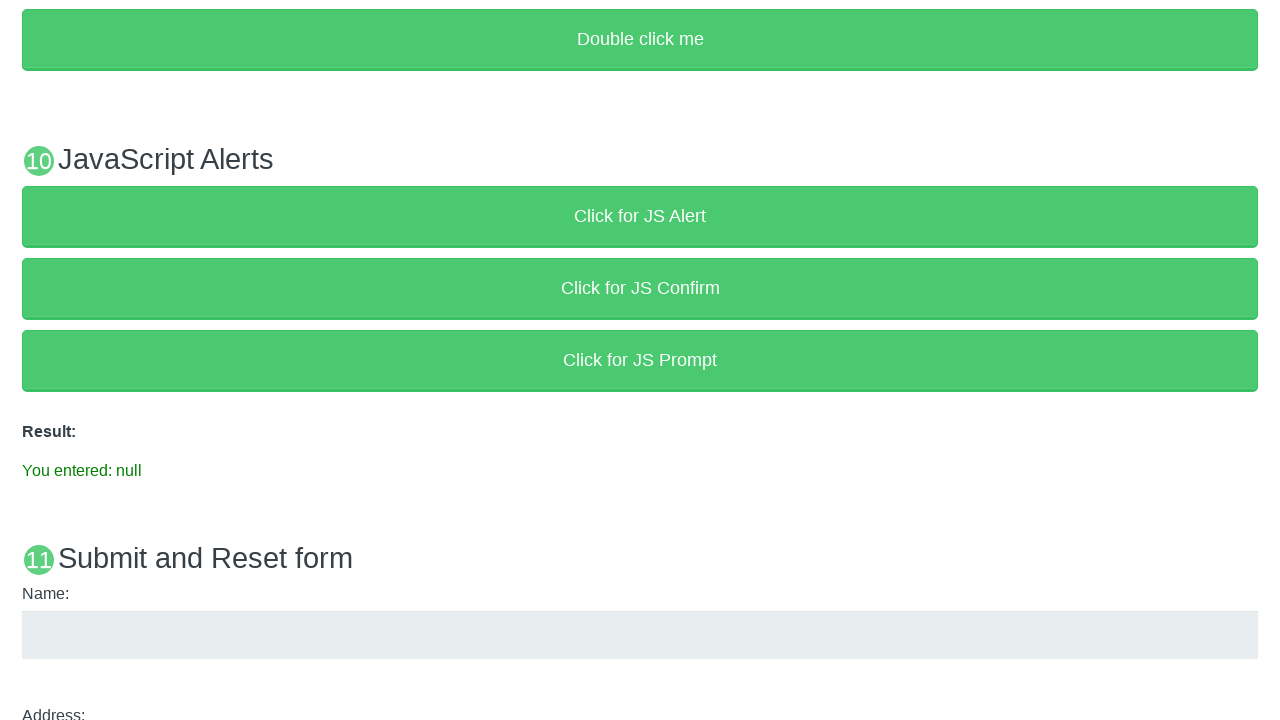

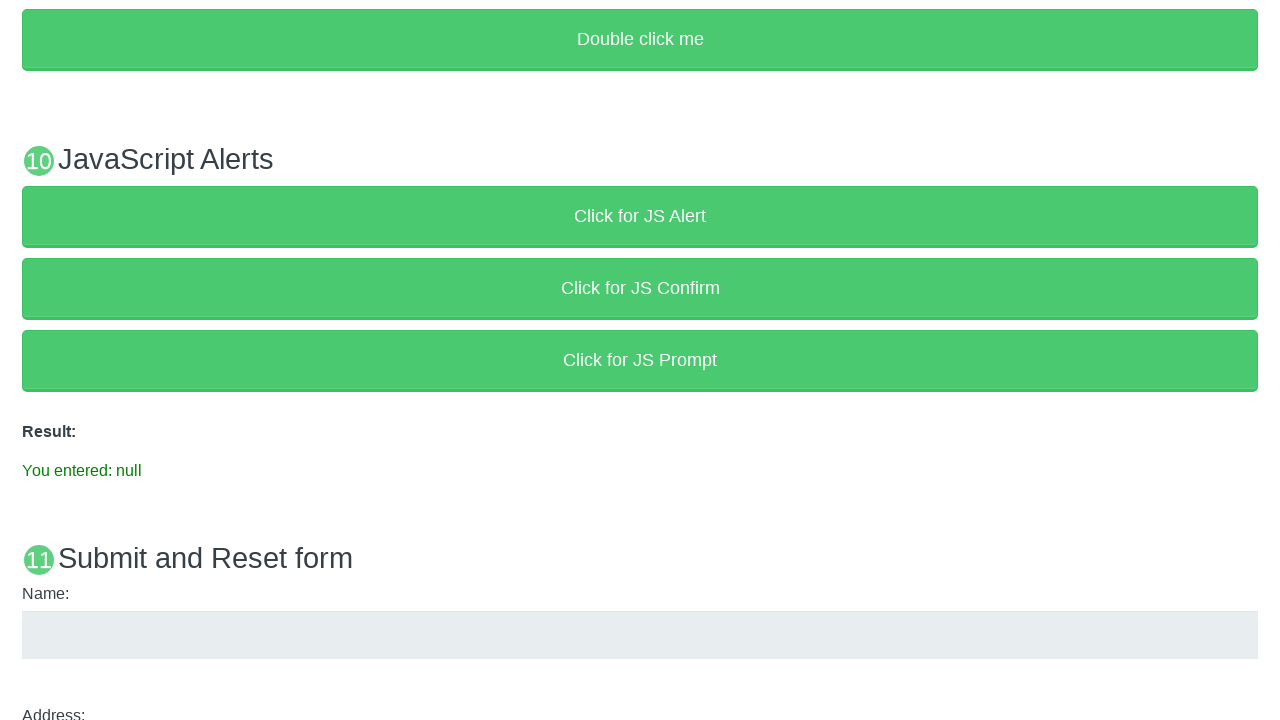